Navigates to an Angular demo application and clicks on the library navigation button to access the library section.

Starting URL: https://rahulshettyacademy.com/angularAppdemo

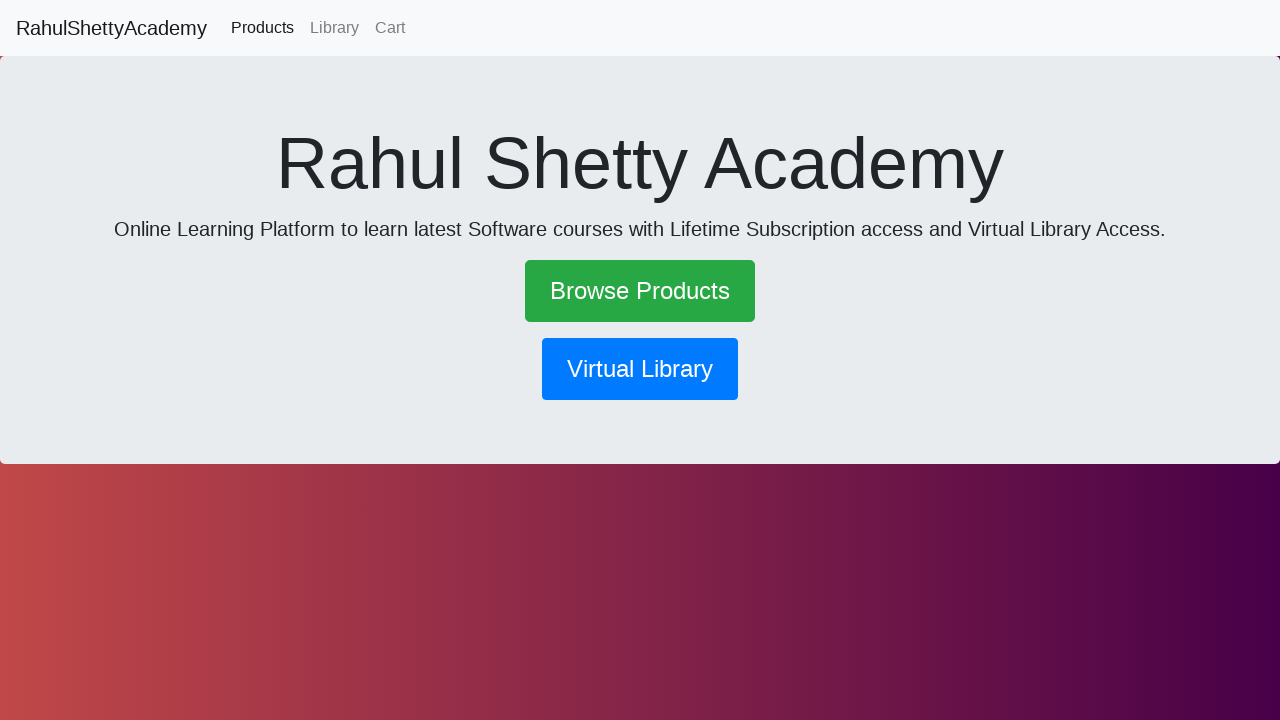

Clicked on the library navigation button at (640, 369) on button[routerlink*='library']
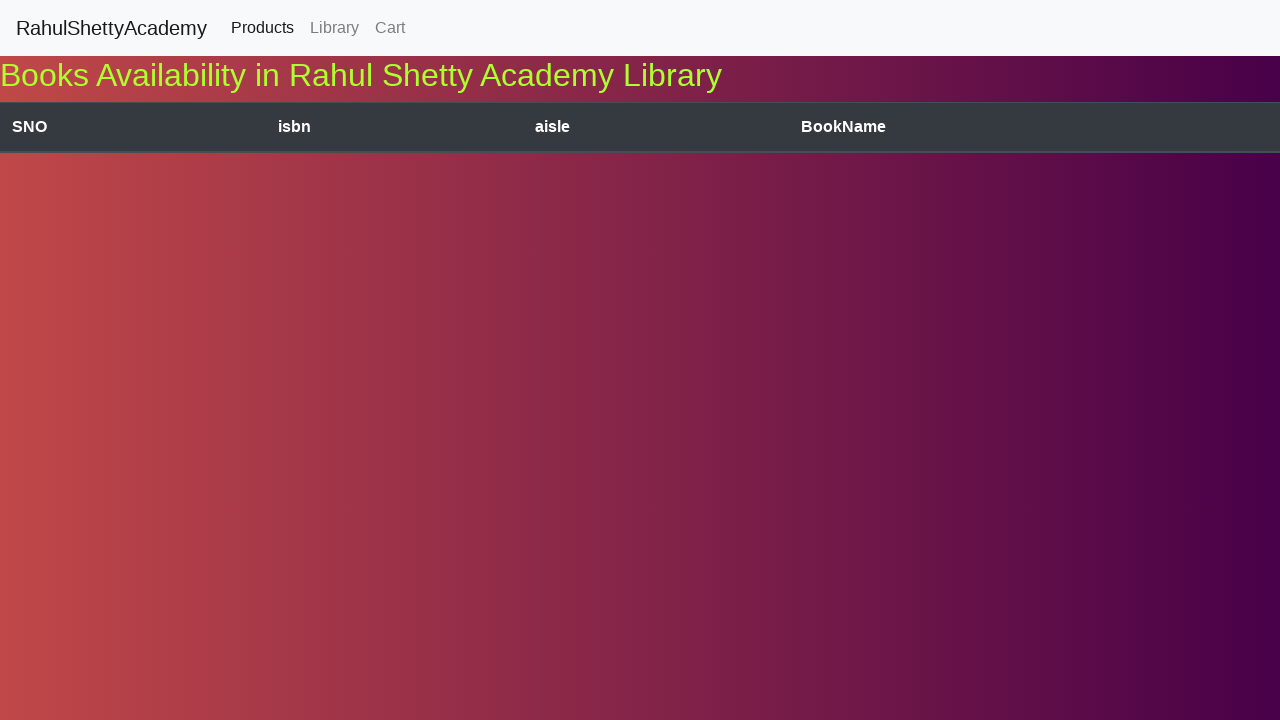

Waited for network to become idle, navigation to library section complete
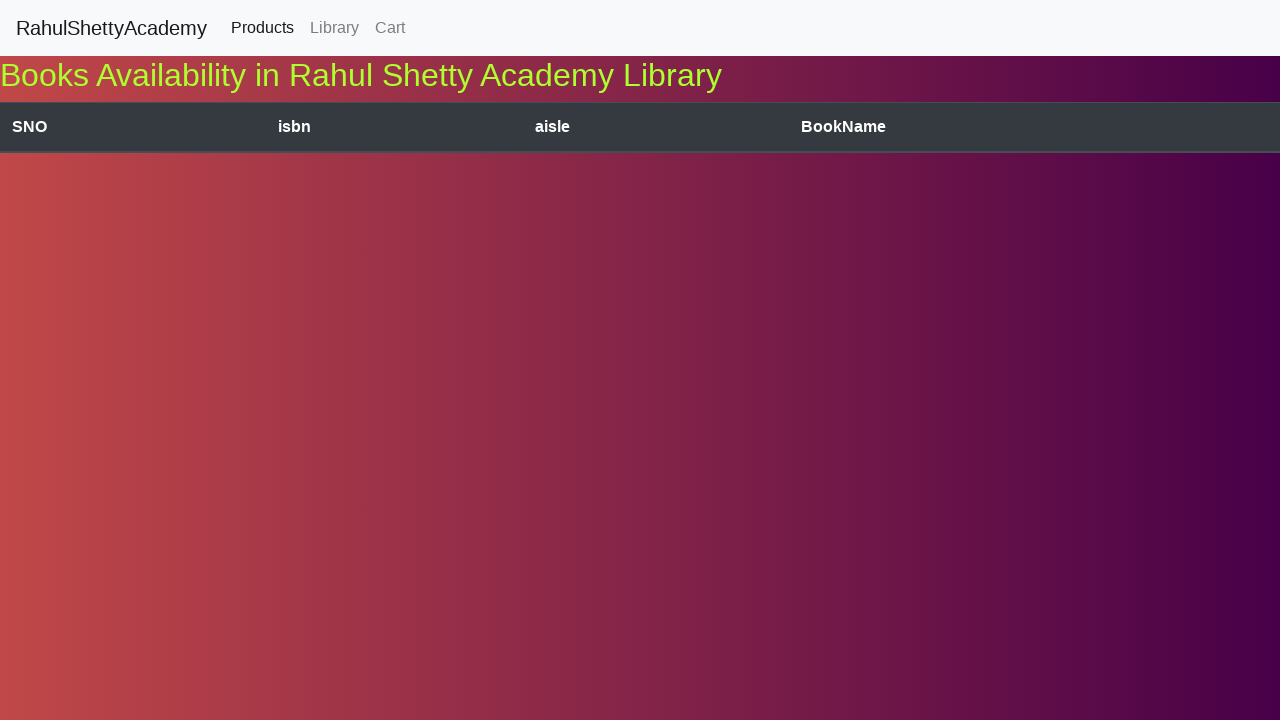

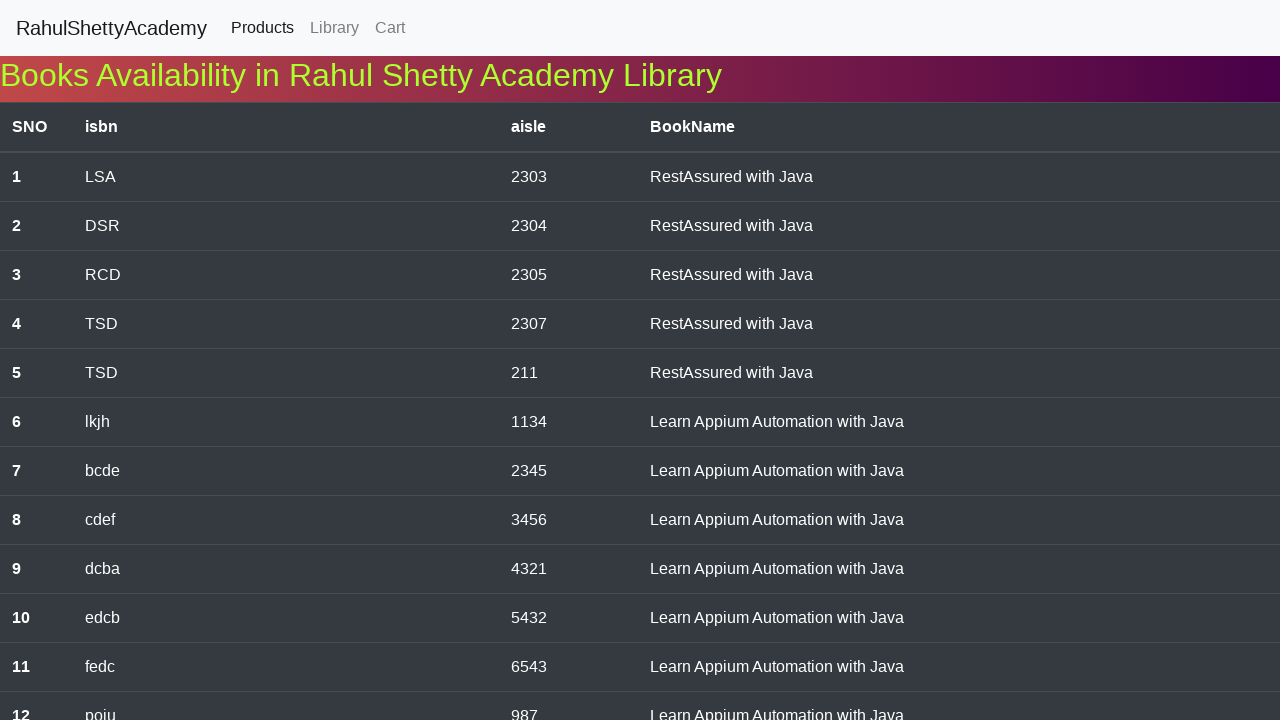